Tests form controls by clicking a radio button, selecting all language checkboxes, and navigating via a link

Starting URL: https://www.hyrtutorials.com/p/basic-controls.html

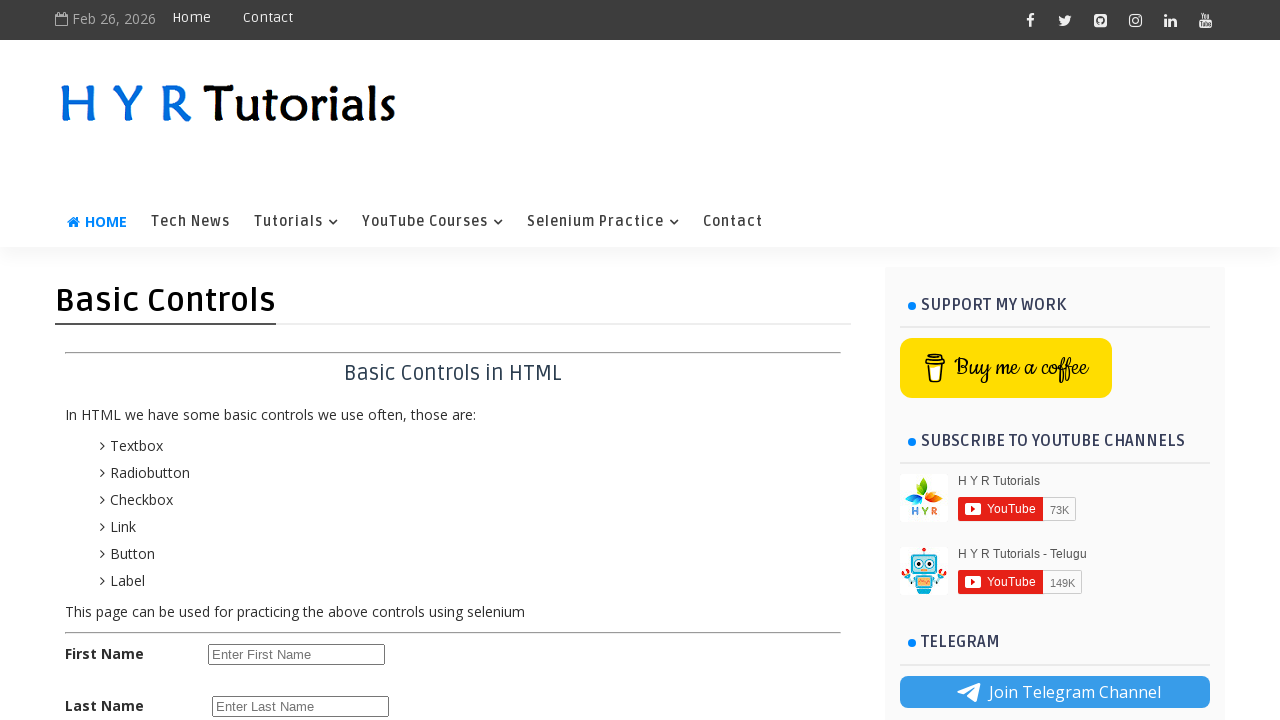

Clicked female radio button at (286, 360) on #femalerb
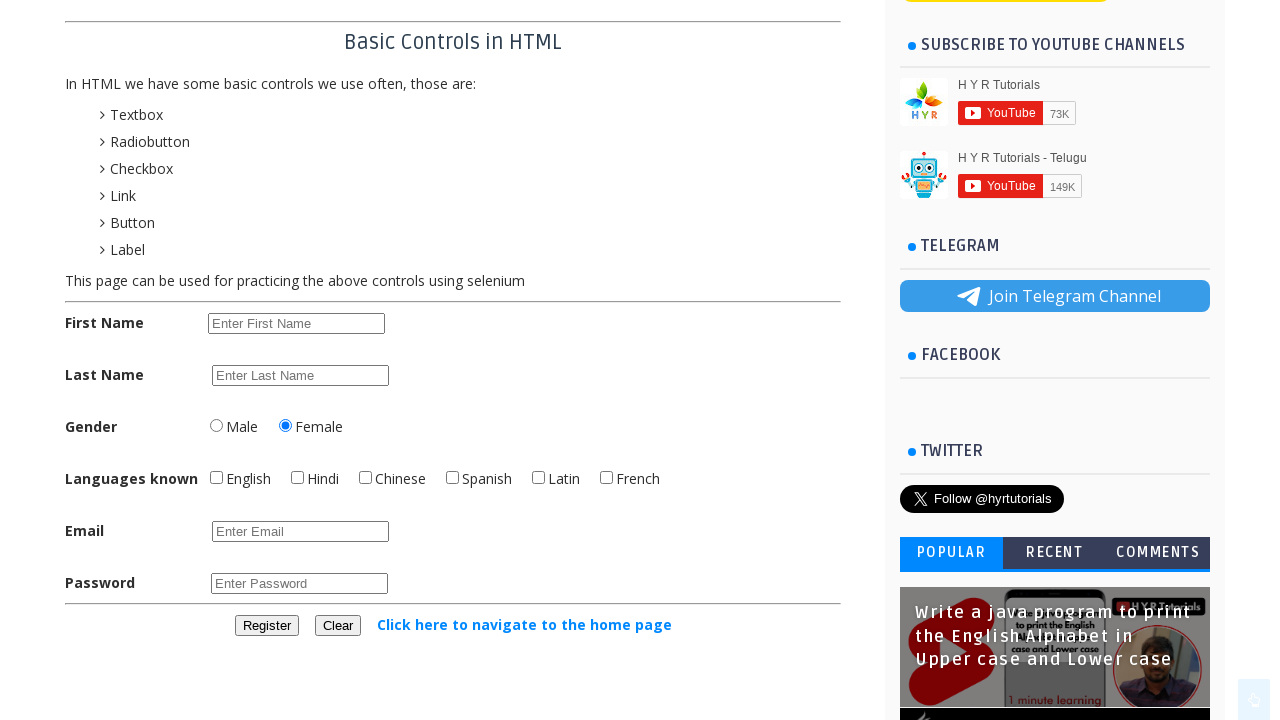

Clicked a language checkbox at (216, 478) on input[name='language'] >> nth=0
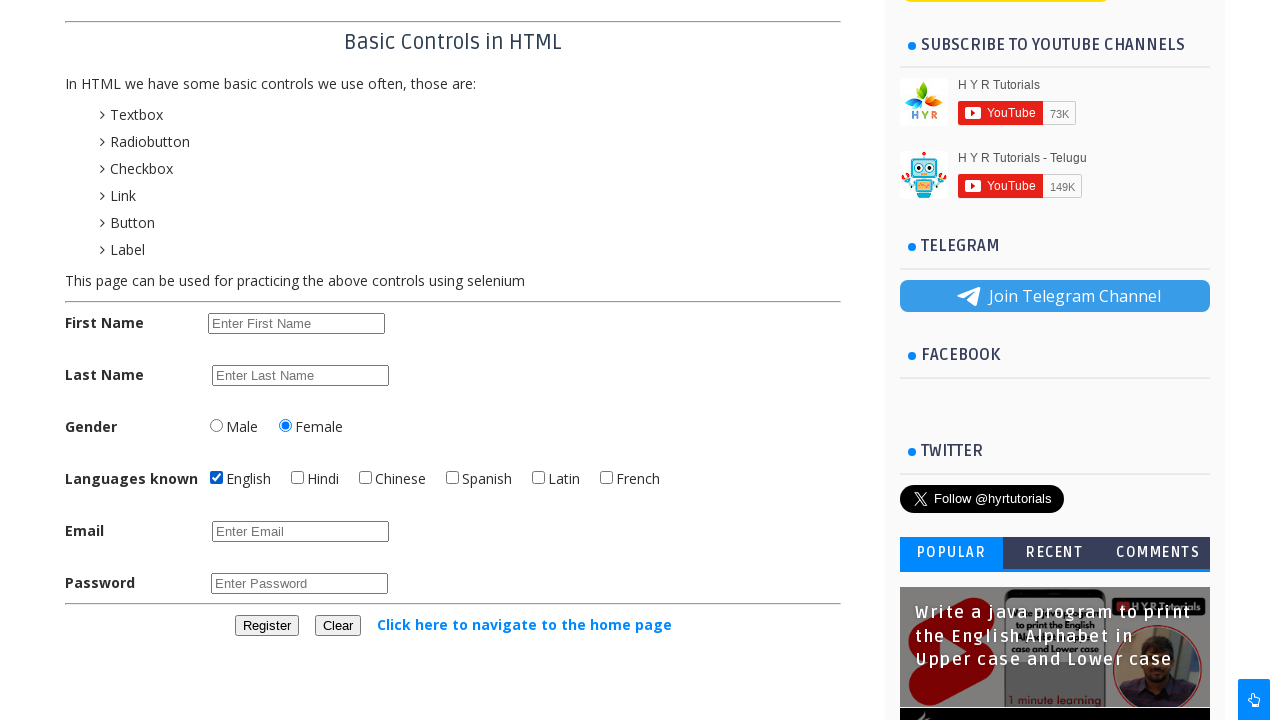

Clicked a language checkbox at (298, 478) on input[name='language'] >> nth=1
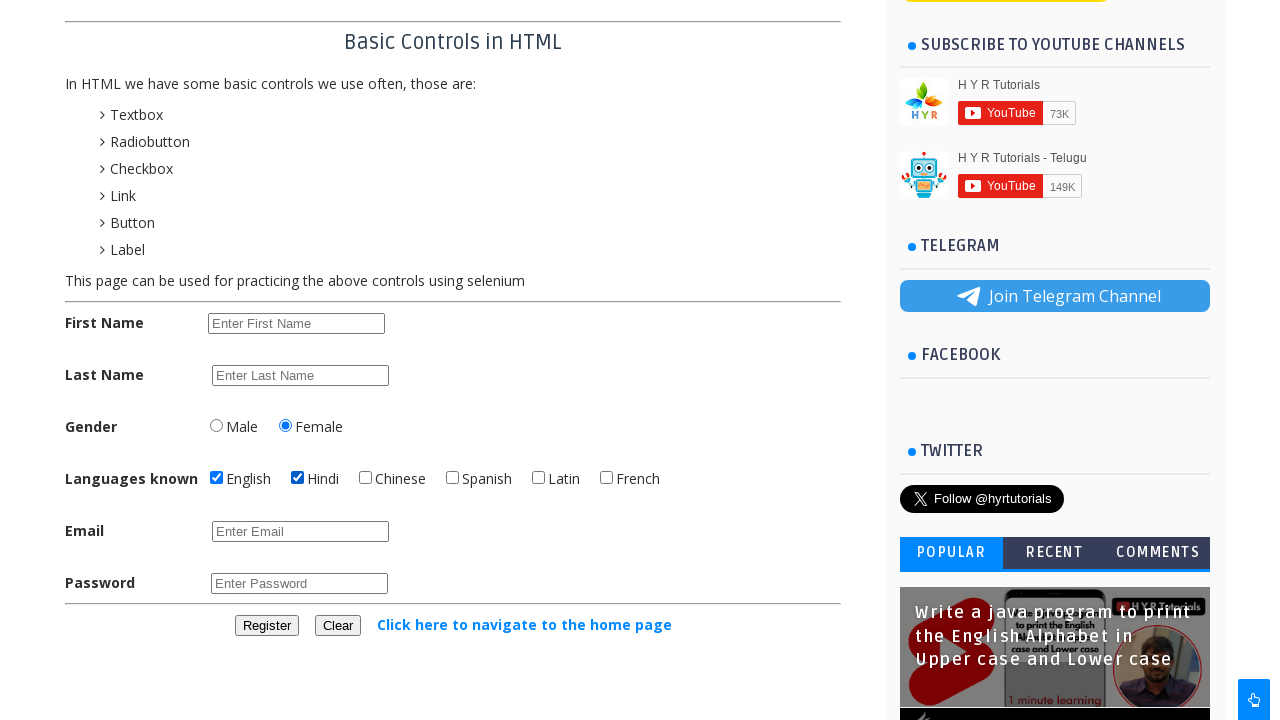

Clicked a language checkbox at (366, 478) on input[name='language'] >> nth=2
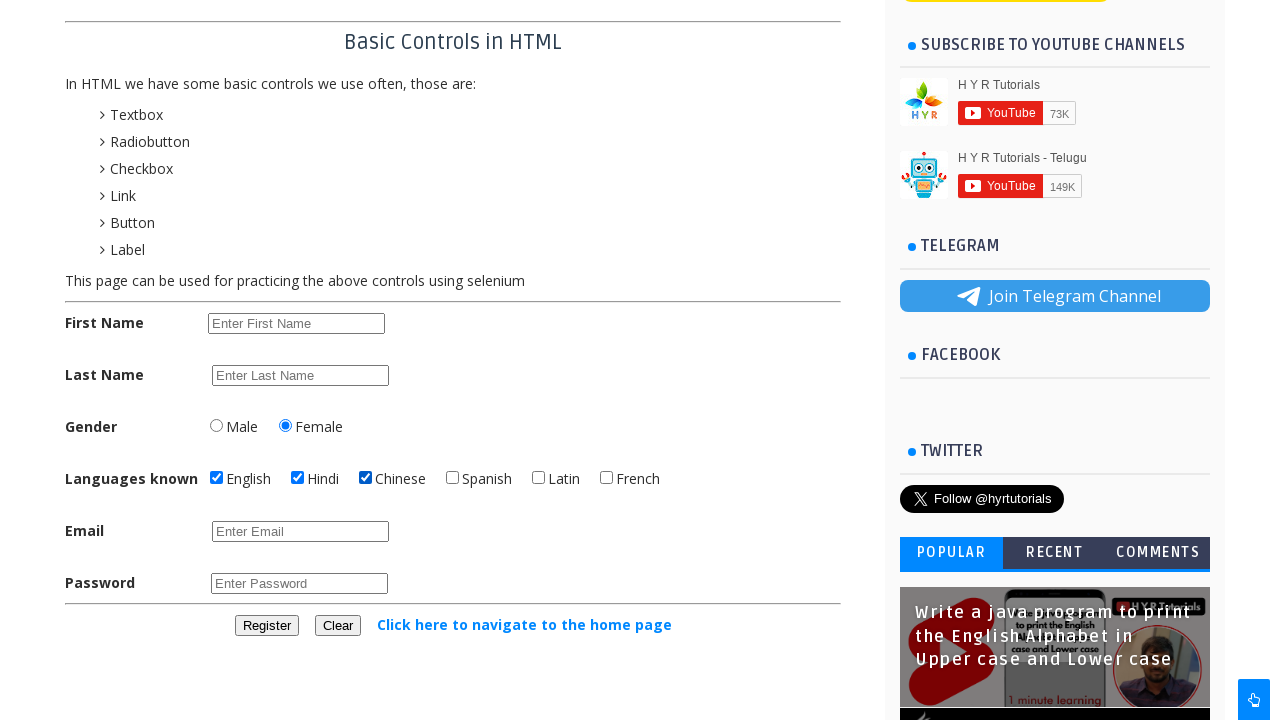

Clicked a language checkbox at (452, 478) on input[name='language'] >> nth=3
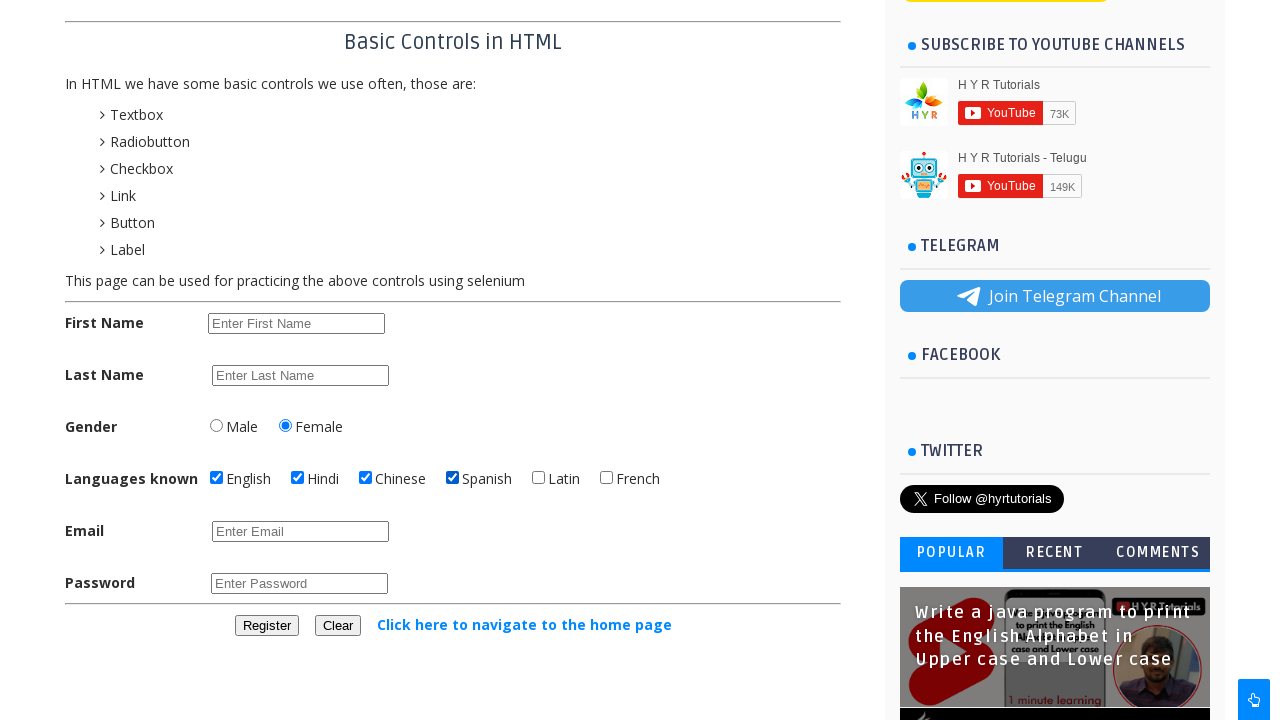

Clicked a language checkbox at (538, 478) on input[name='language'] >> nth=4
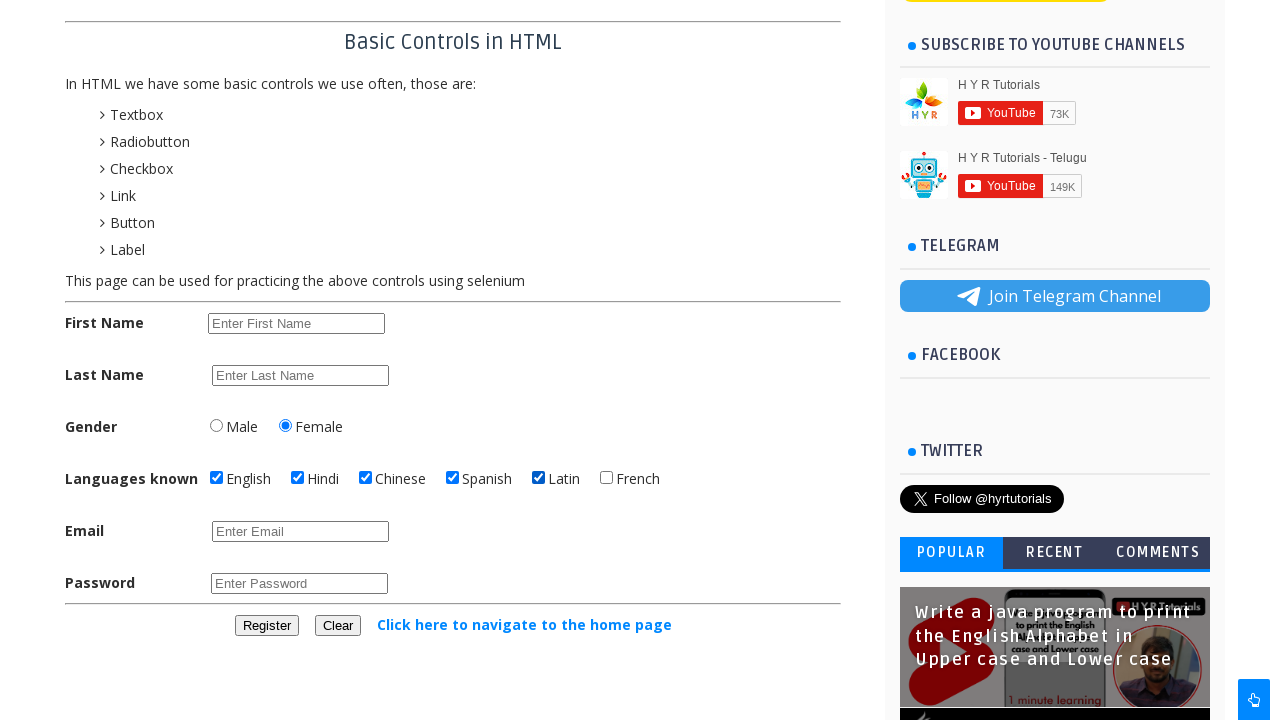

Clicked a language checkbox at (606, 478) on input[name='language'] >> nth=5
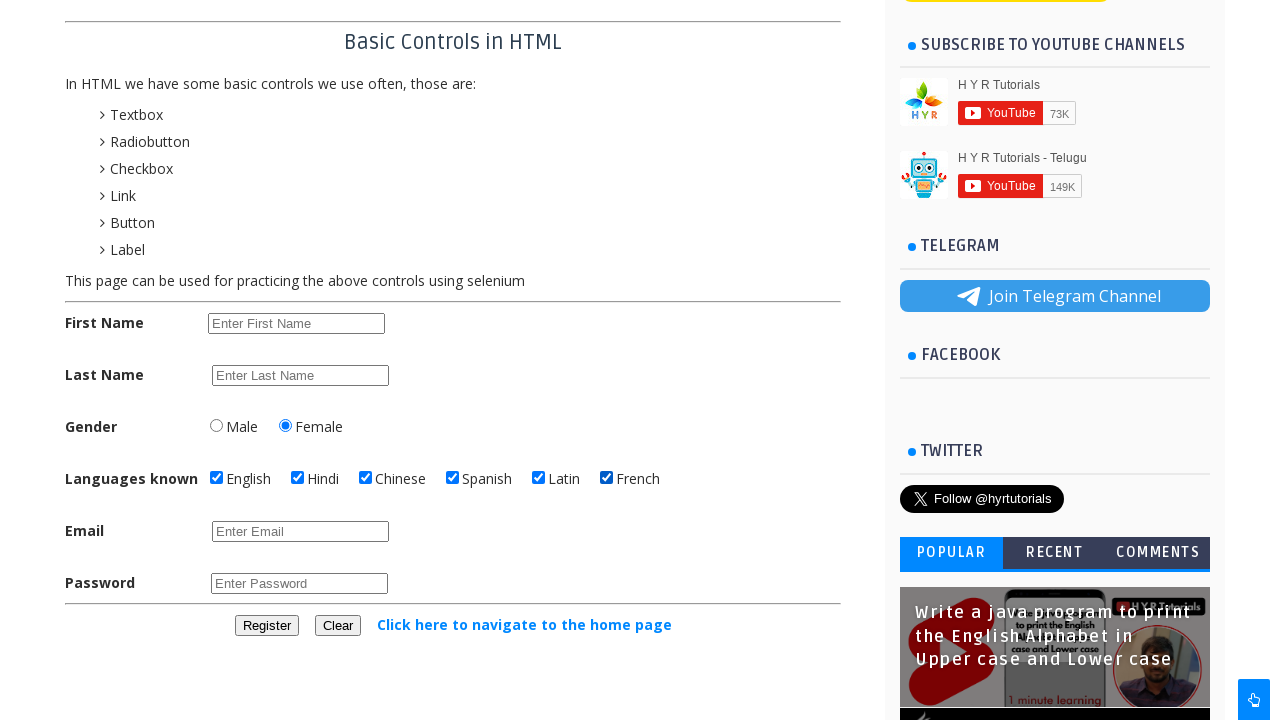

Clicked navigation link to home page at (524, 624) on text='Click here to navigate to the home page'
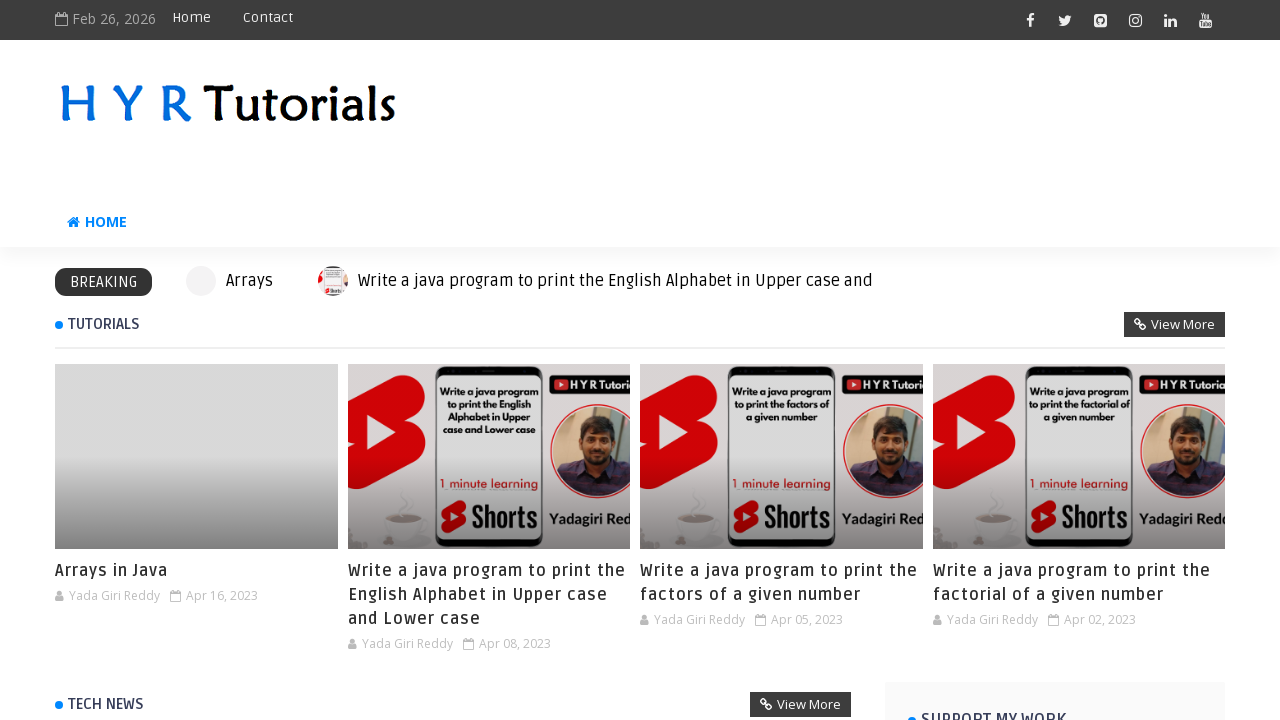

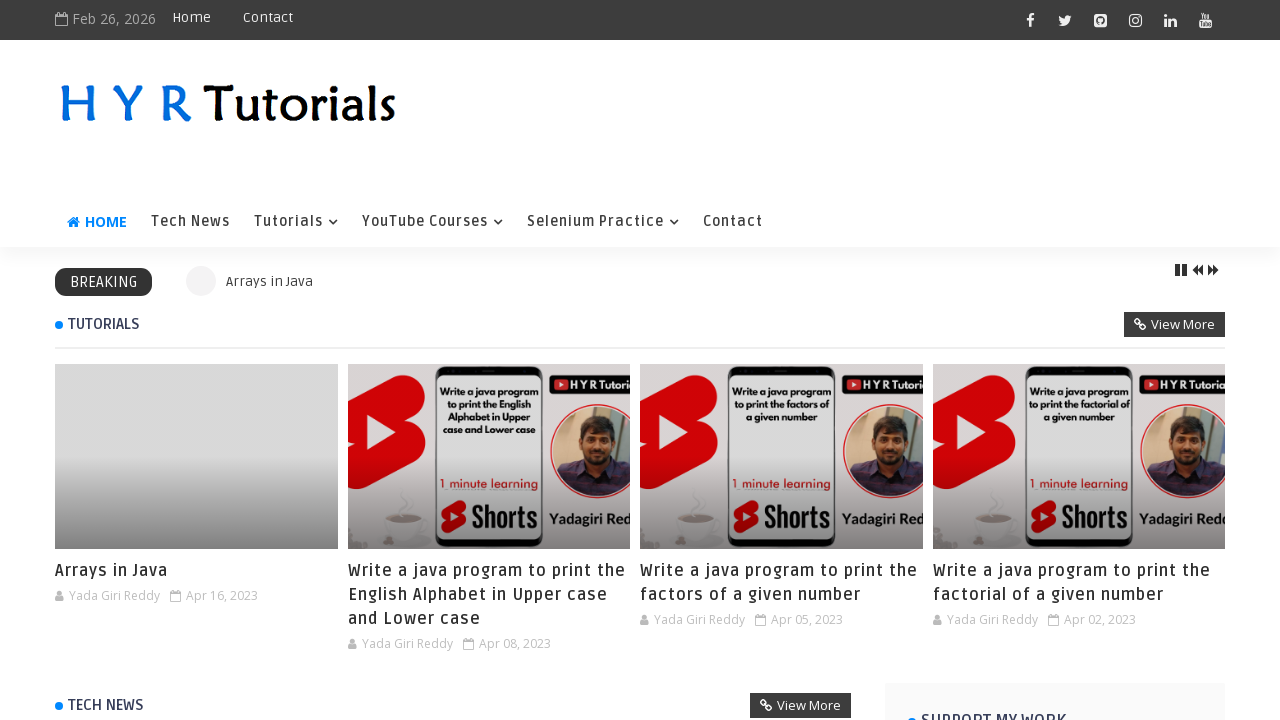